Tests standard click functionality by clicking a button and verifying the dynamic click message appears

Starting URL: https://demoqa.com/buttons

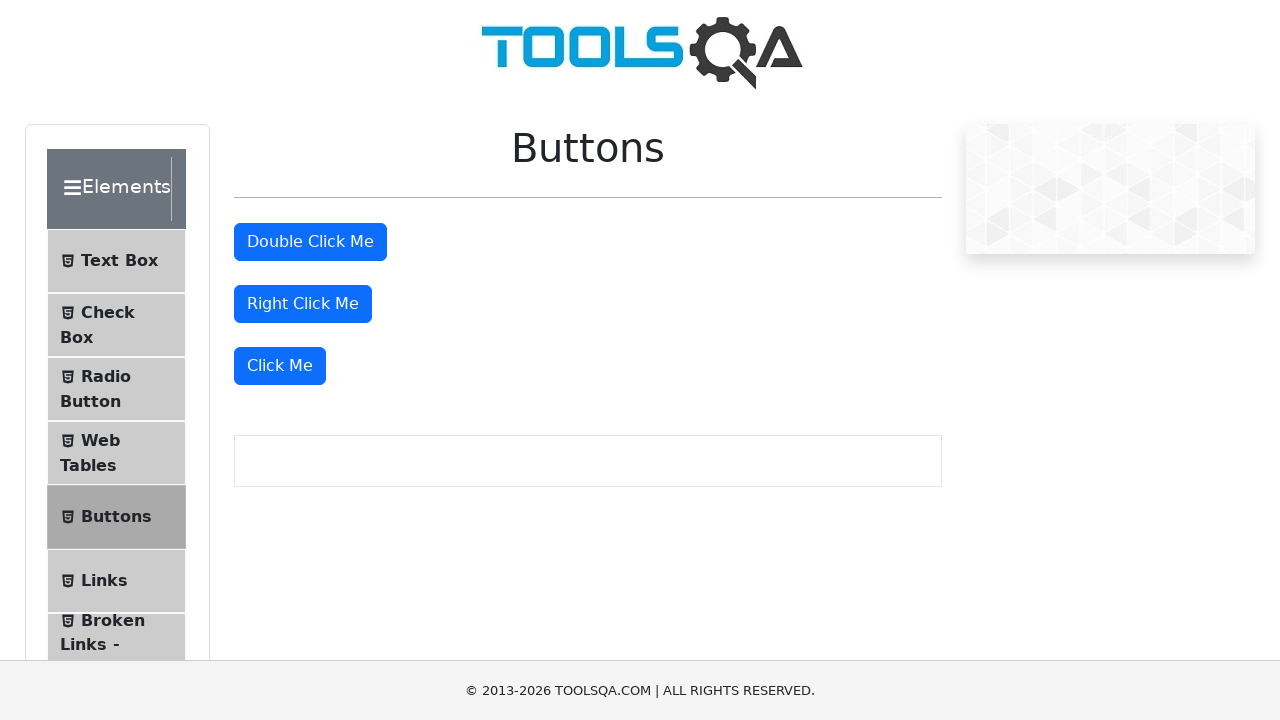

Navigated to DemoQA buttons page
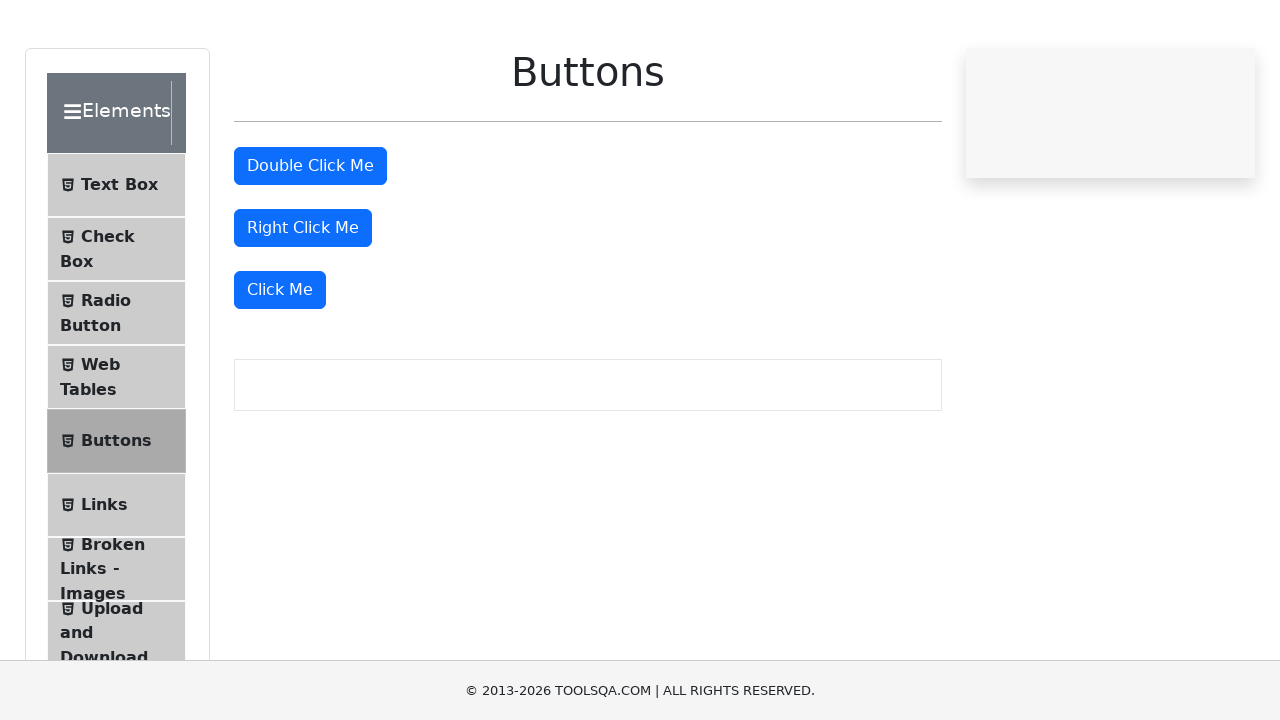

Clicked the 'Click Me' button at (280, 366) on xpath=//button[text()='Click Me']
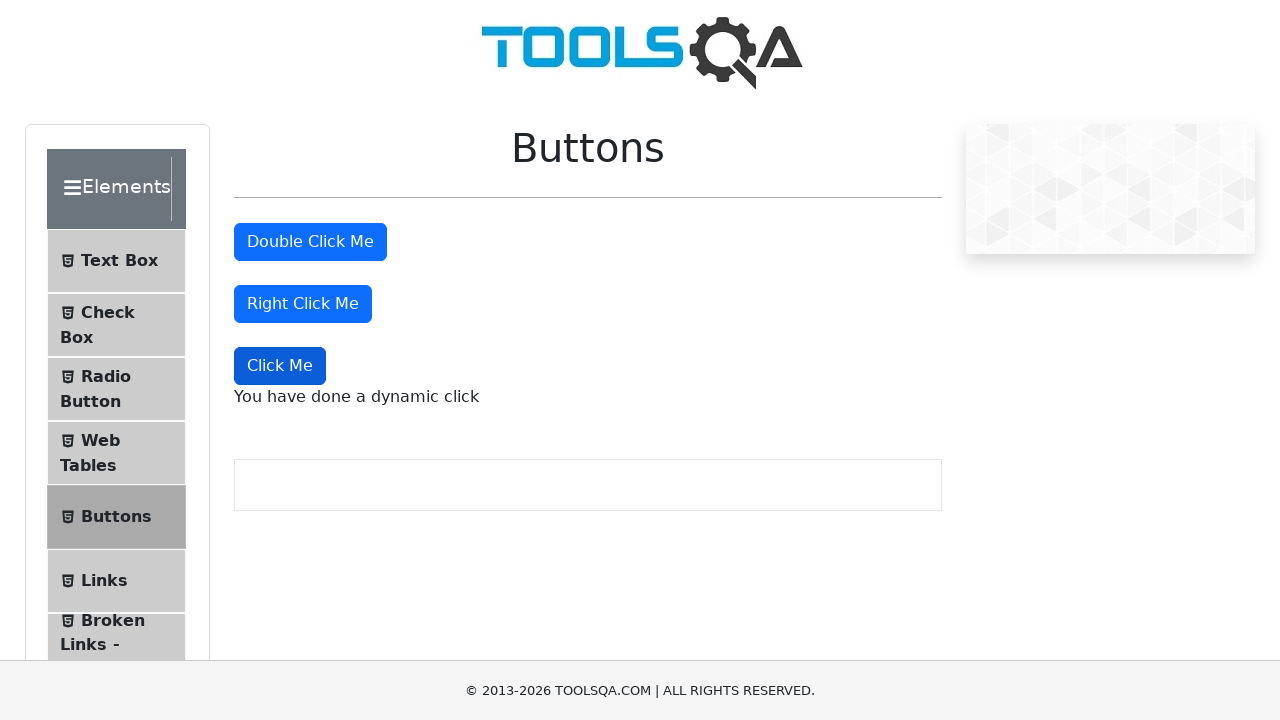

Dynamic click message appeared
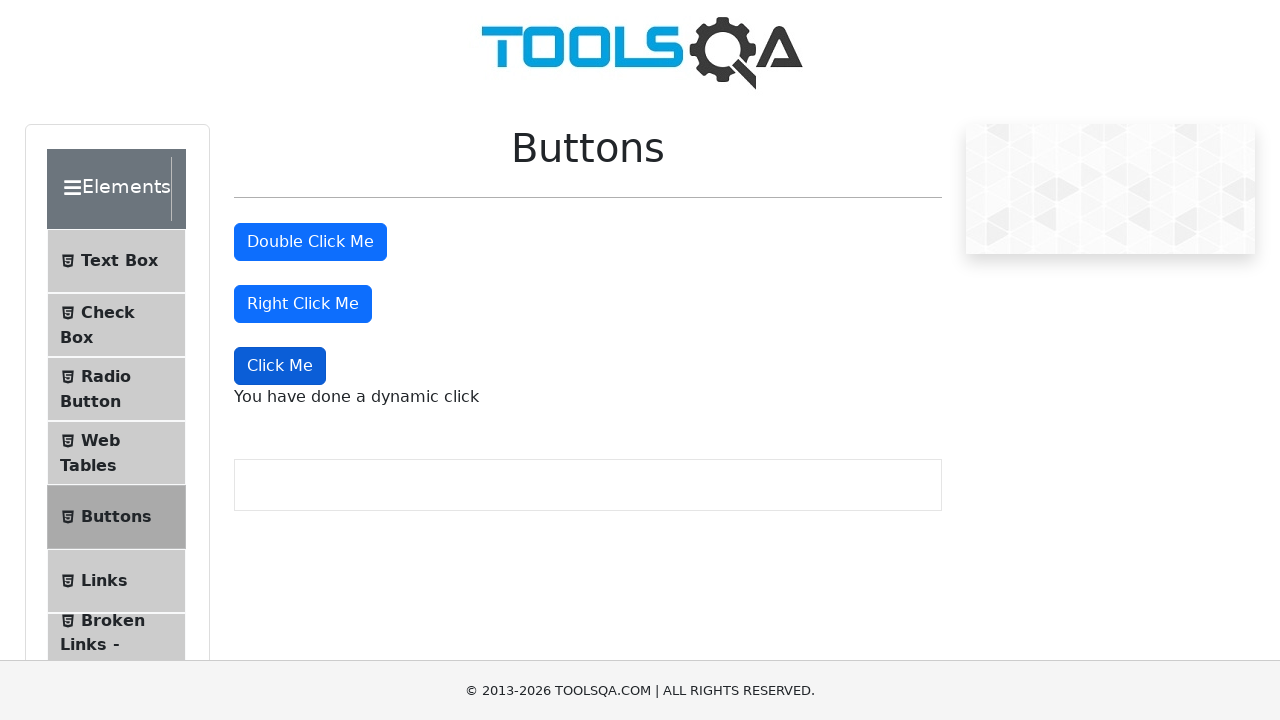

Retrieved dynamic click message text
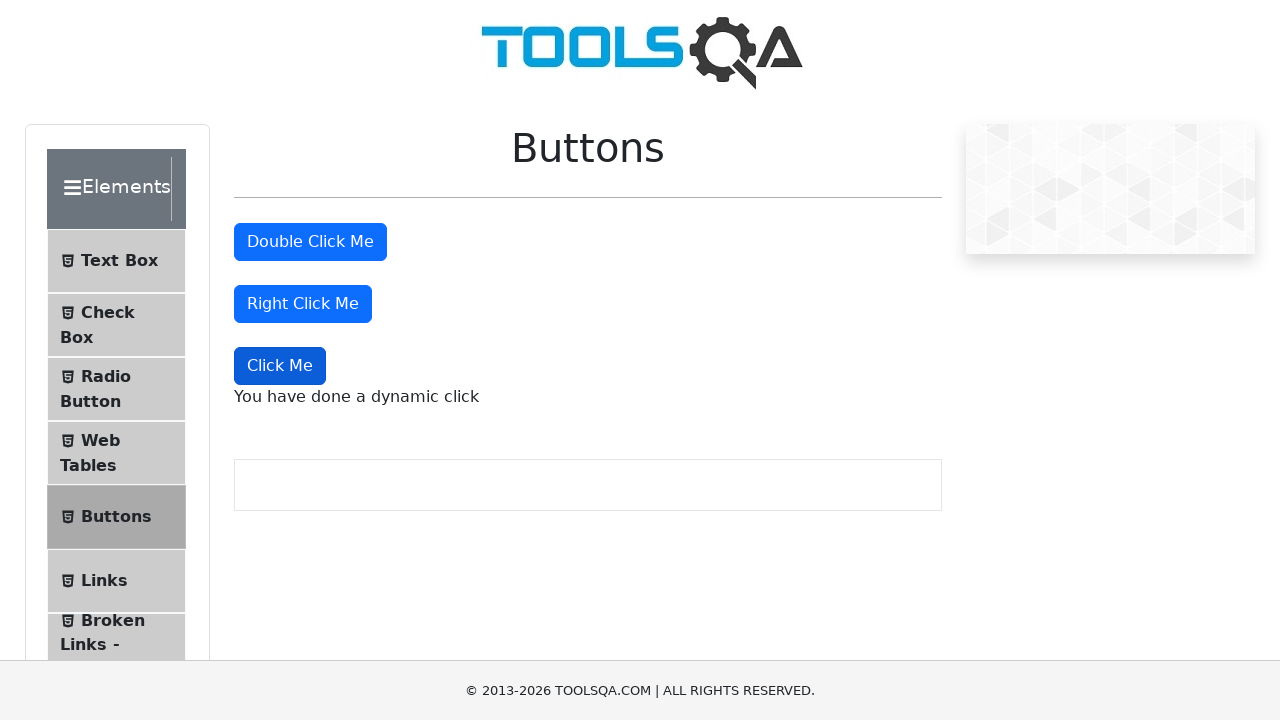

Assertion passed: dynamic click message is correct
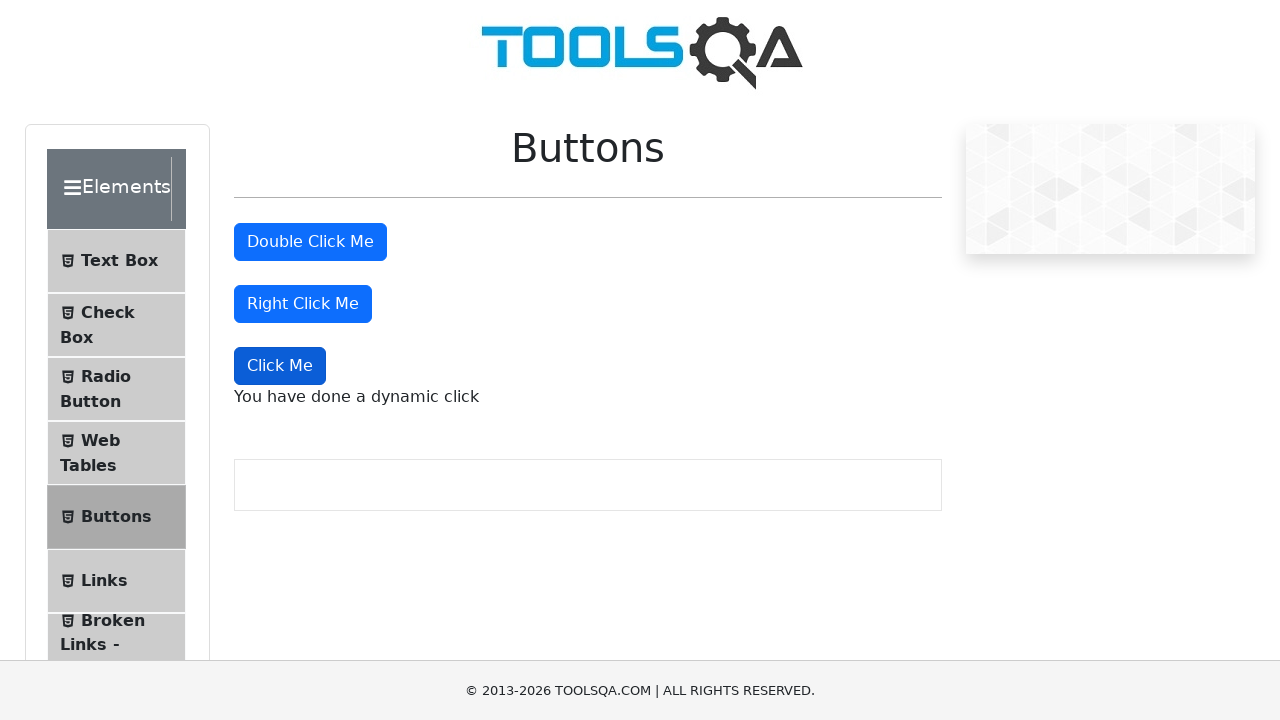

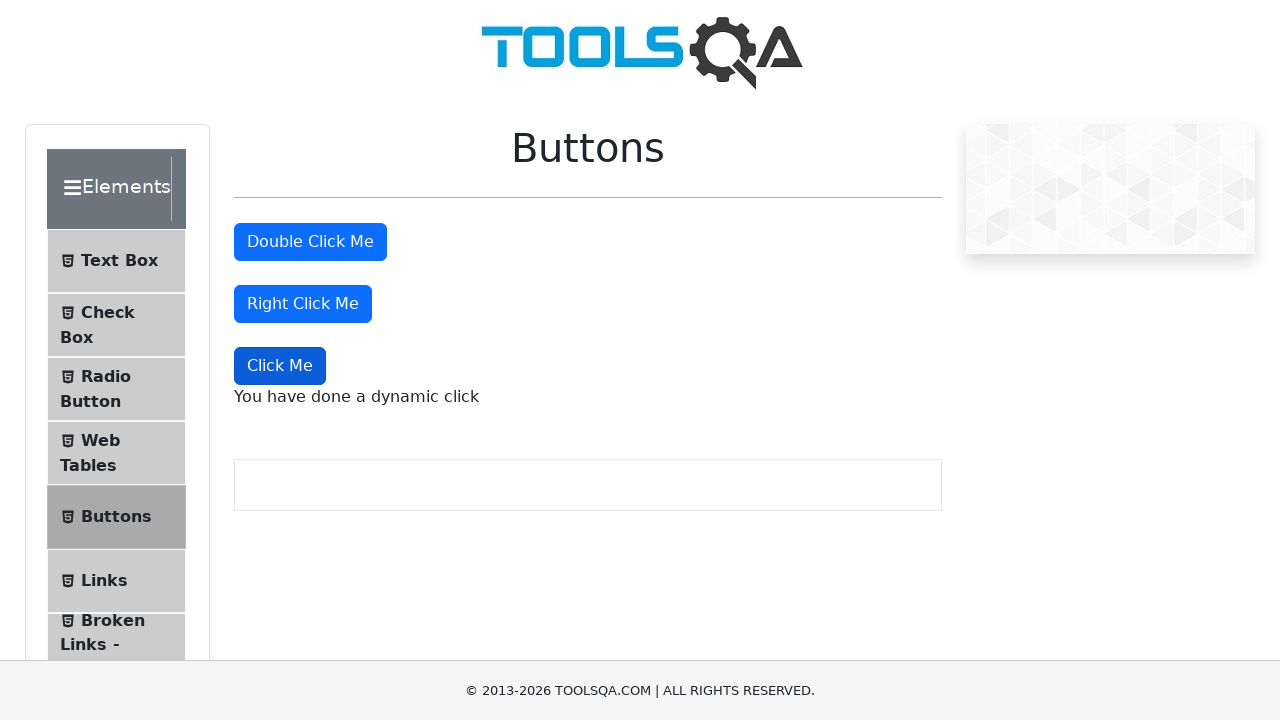